Tests the contact form with only the email field filled to verify partial submission handling

Starting URL: https://lm.skillbox.cc/qa_tester/module02/homework1/

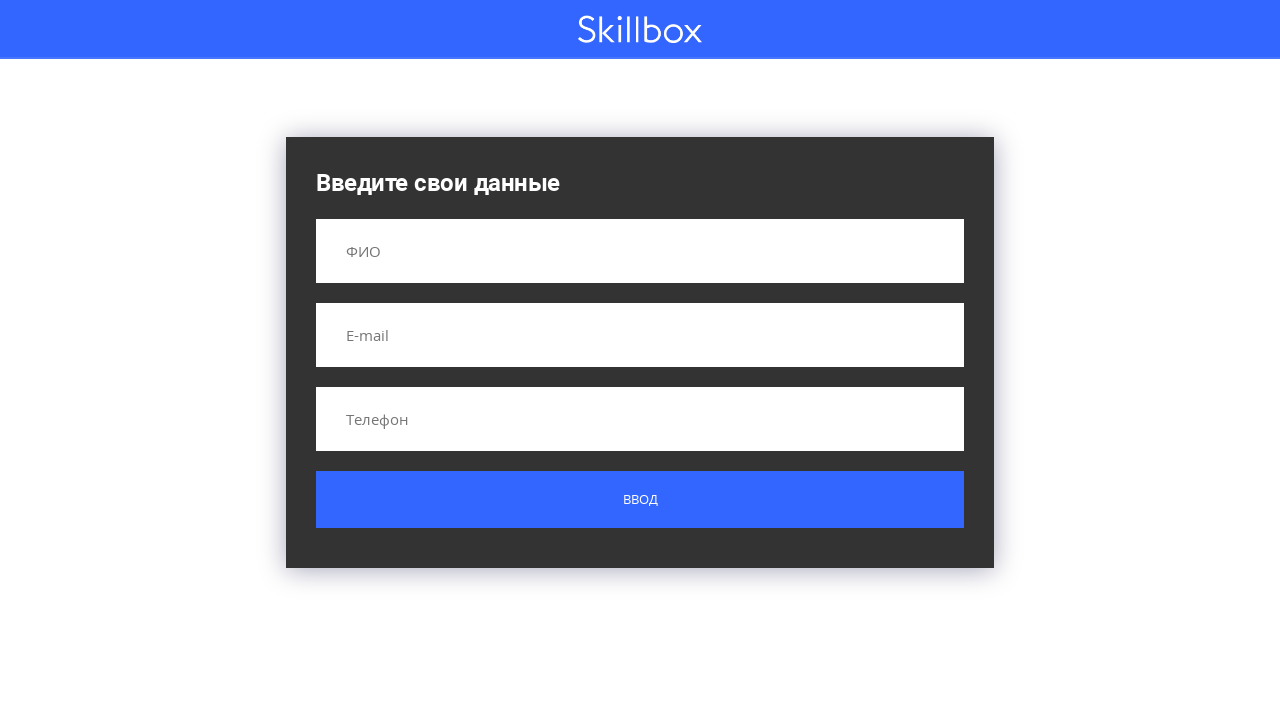

Filled email field with 'pupkin@mail.ru' on input[name='email']
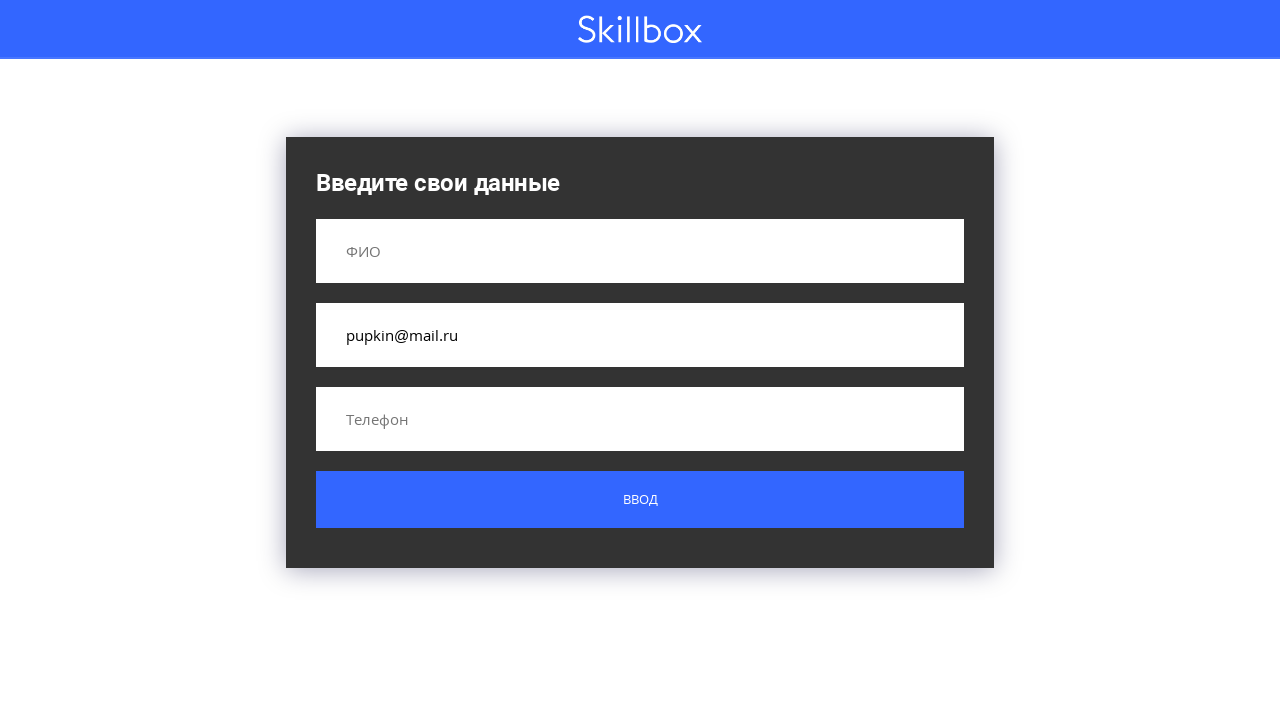

Clicked submit button to submit form with only email field at (640, 500) on .button
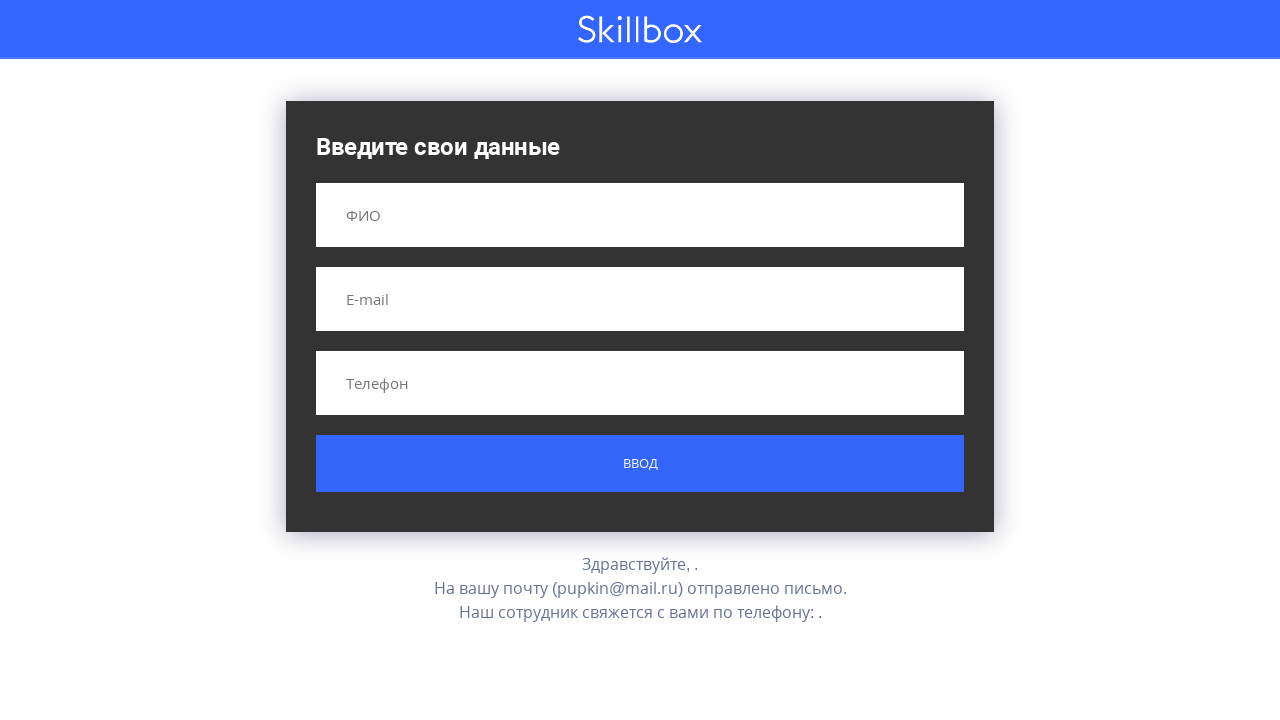

Result message displayed after partial form submission
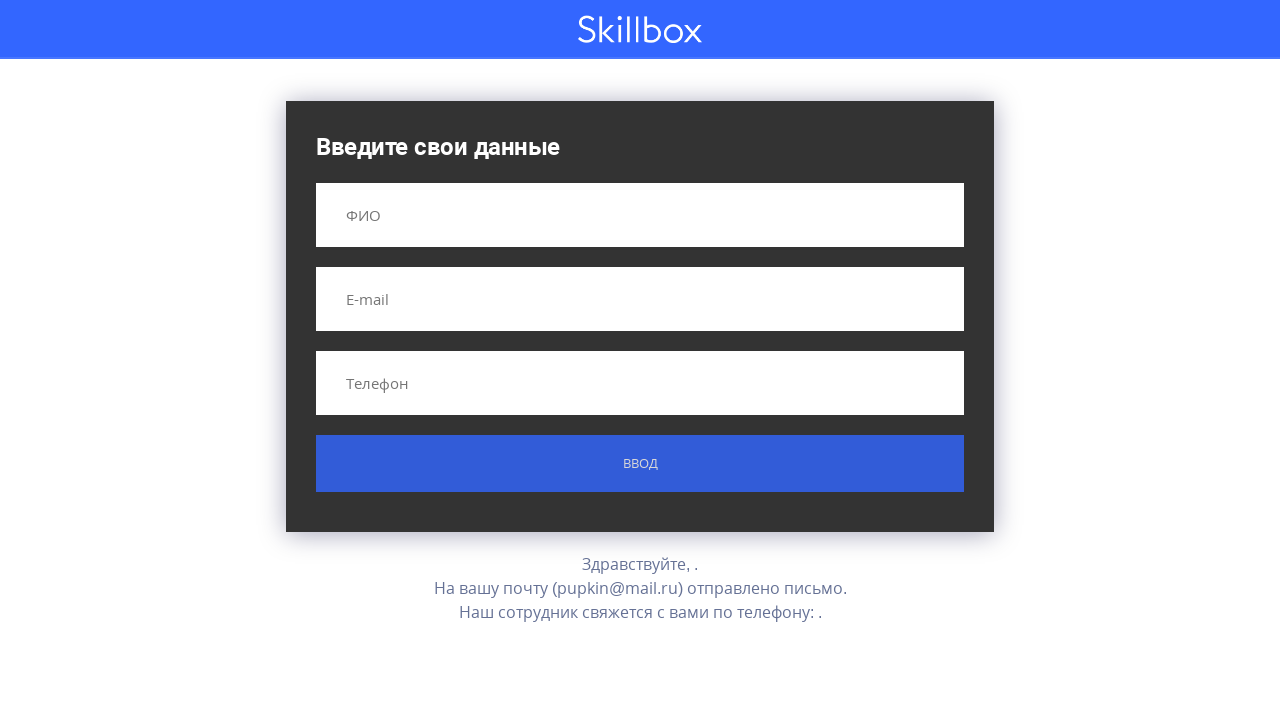

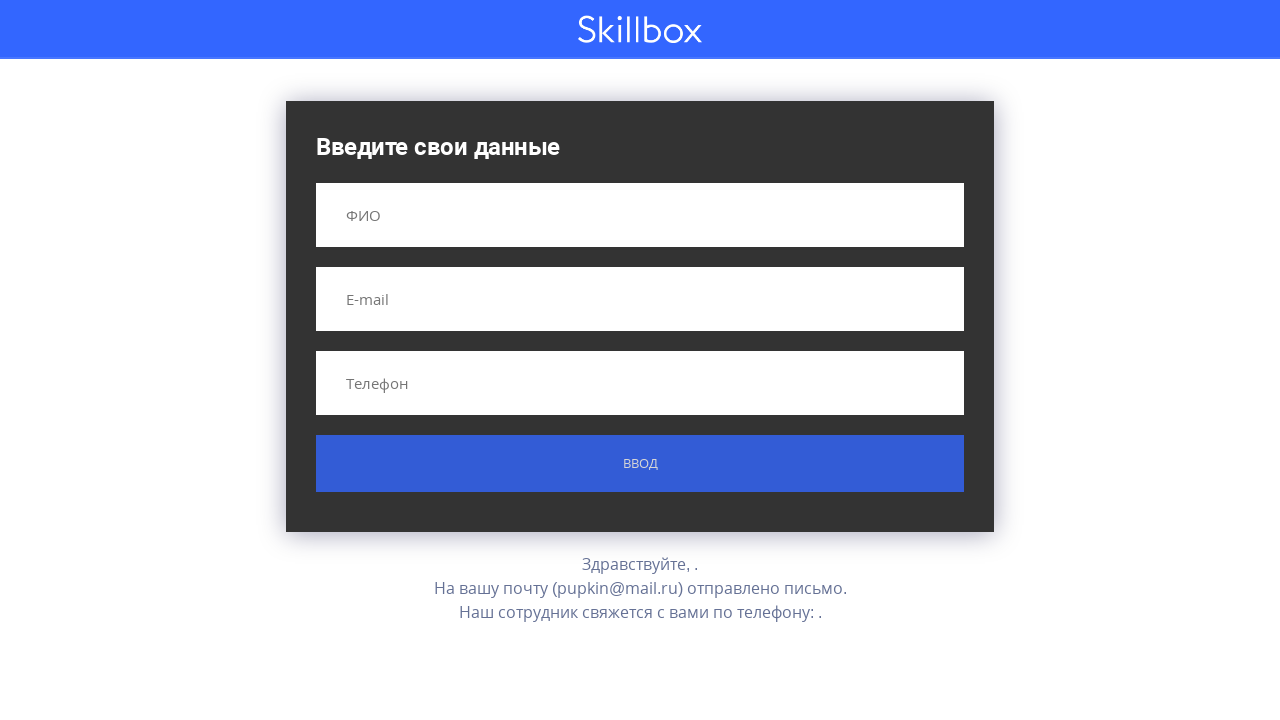